Tests the forgot password email field by entering an email address

Starting URL: https://the-internet.herokuapp.com/forgot_password

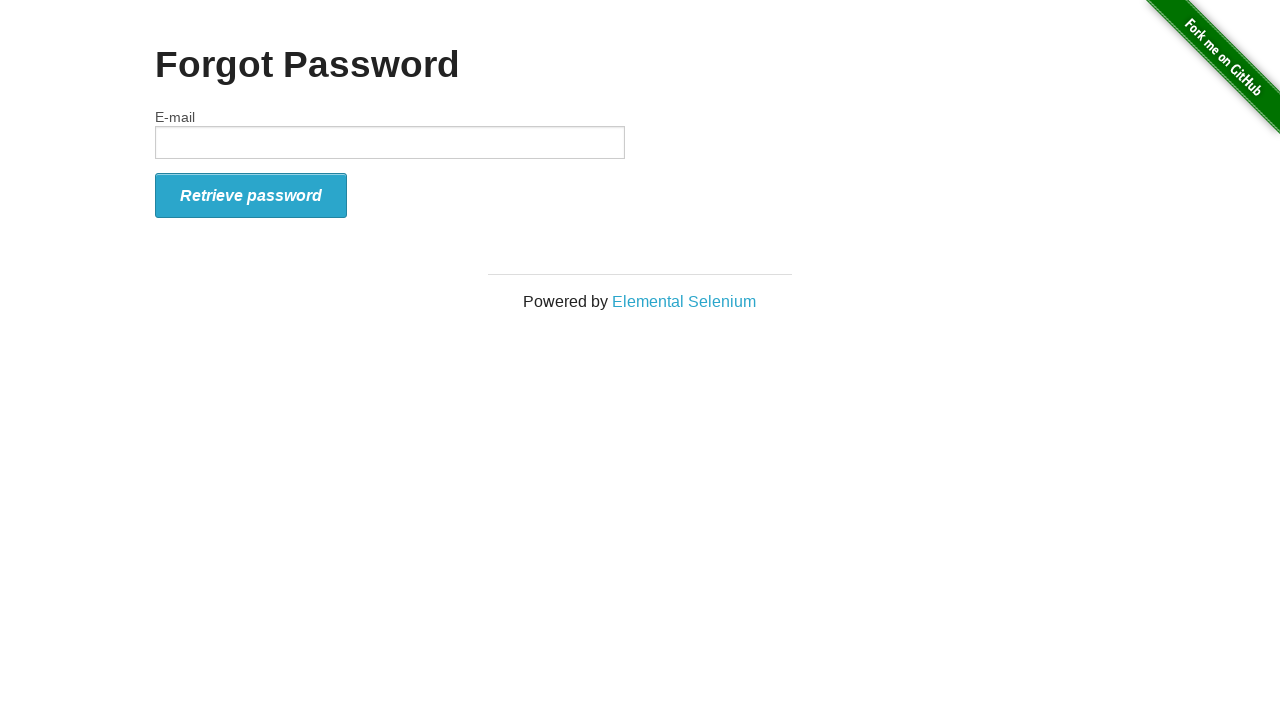

Navigated to forgot password page
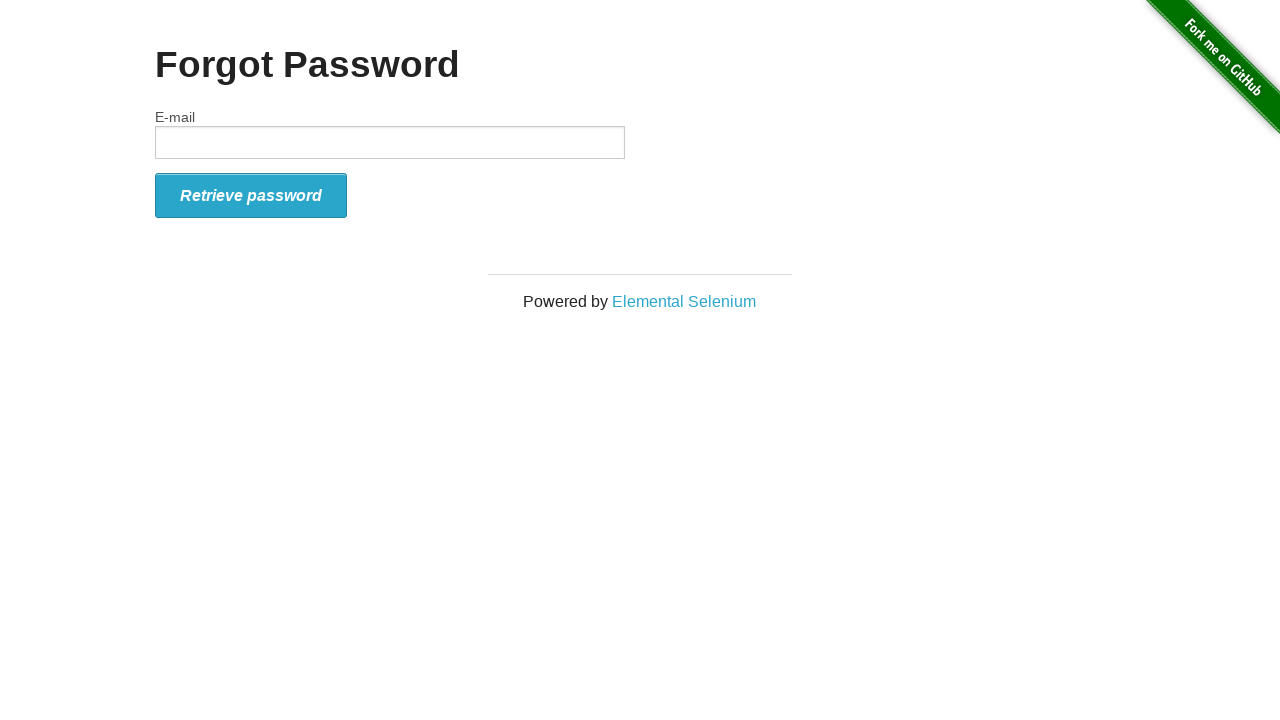

Filled email field with test email address 'testuser123@example.com' on input#email
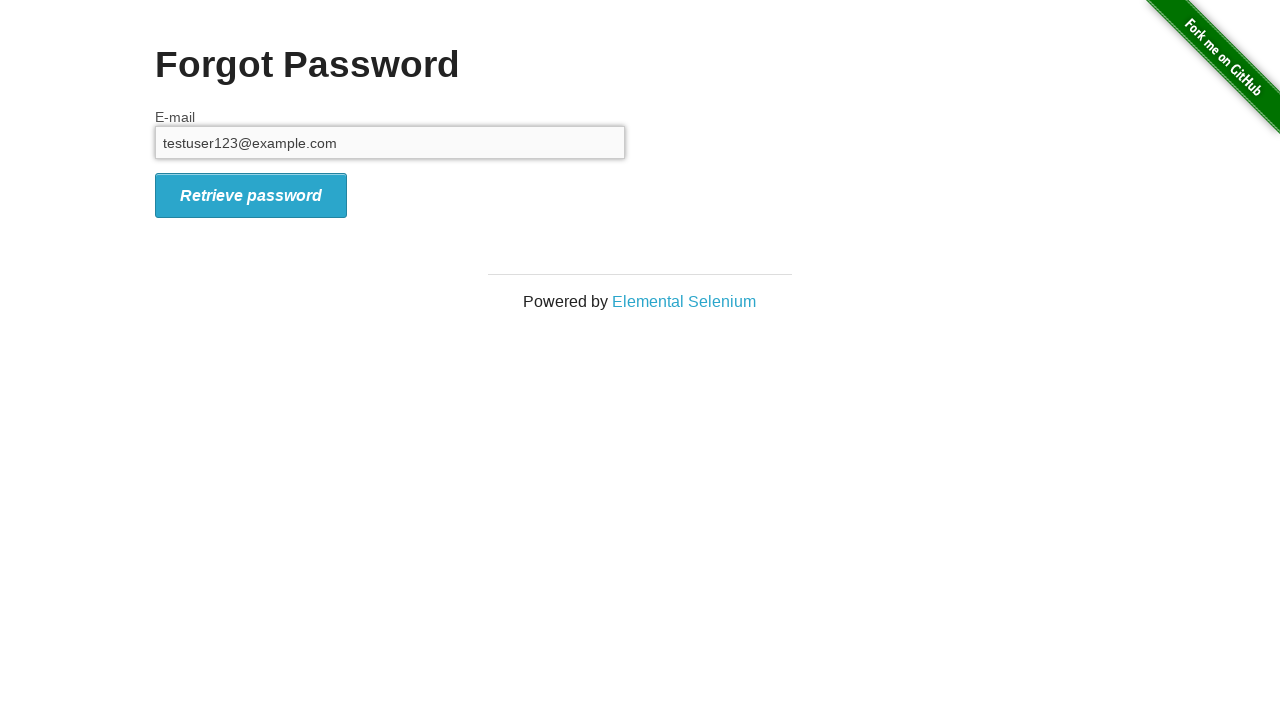

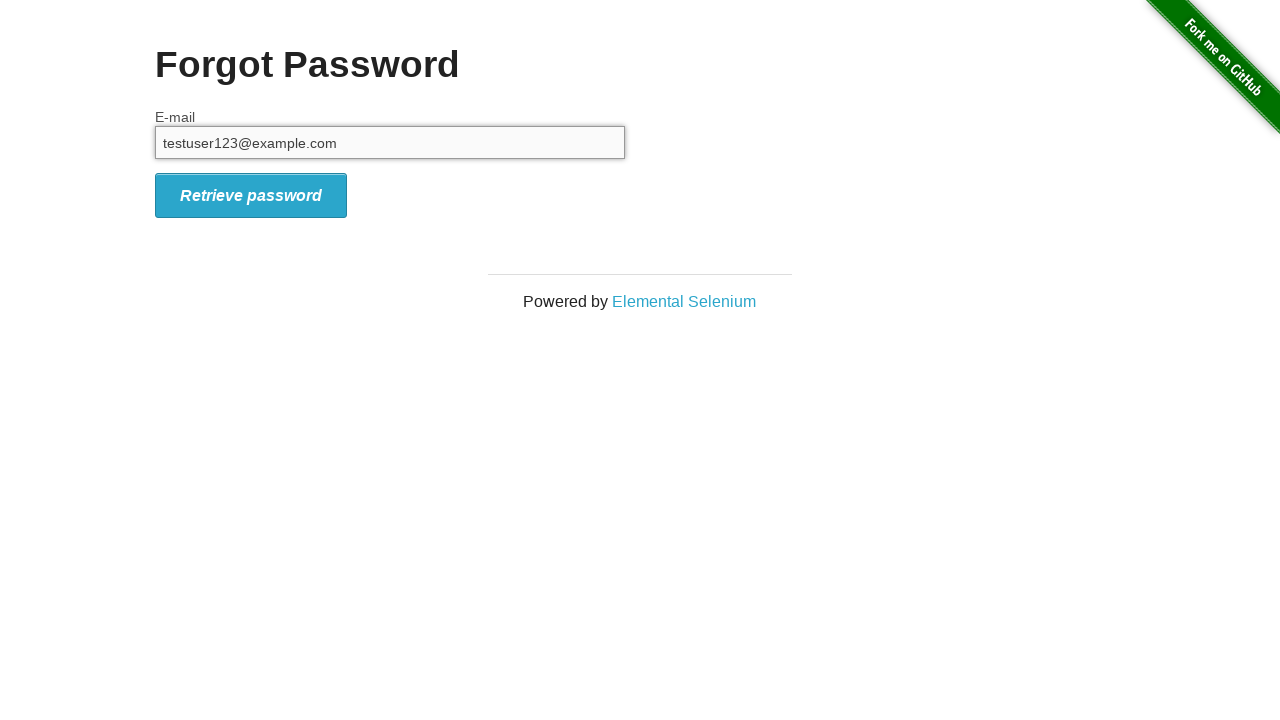